Tests keyboard actions by pressing the SPACE key on the page body and verifying the key press is registered

Starting URL: https://the-internet.herokuapp.com/key_presses

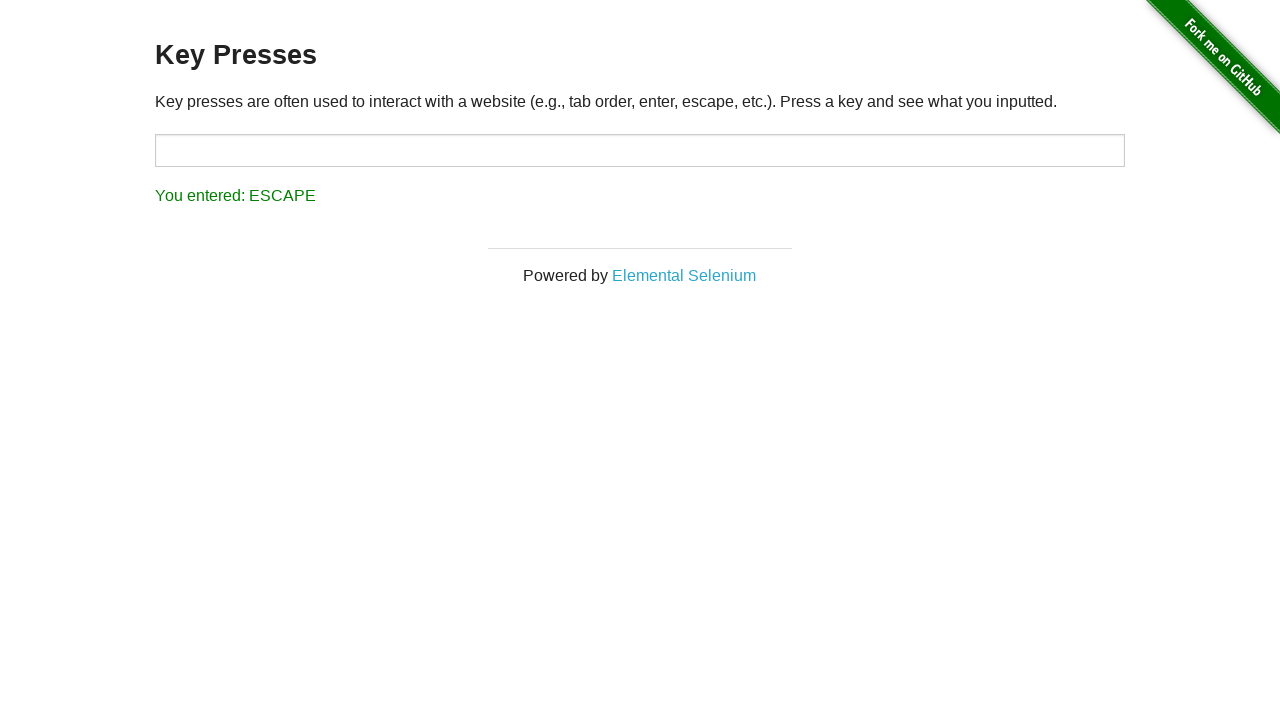

Pressed SPACE key on page body on body
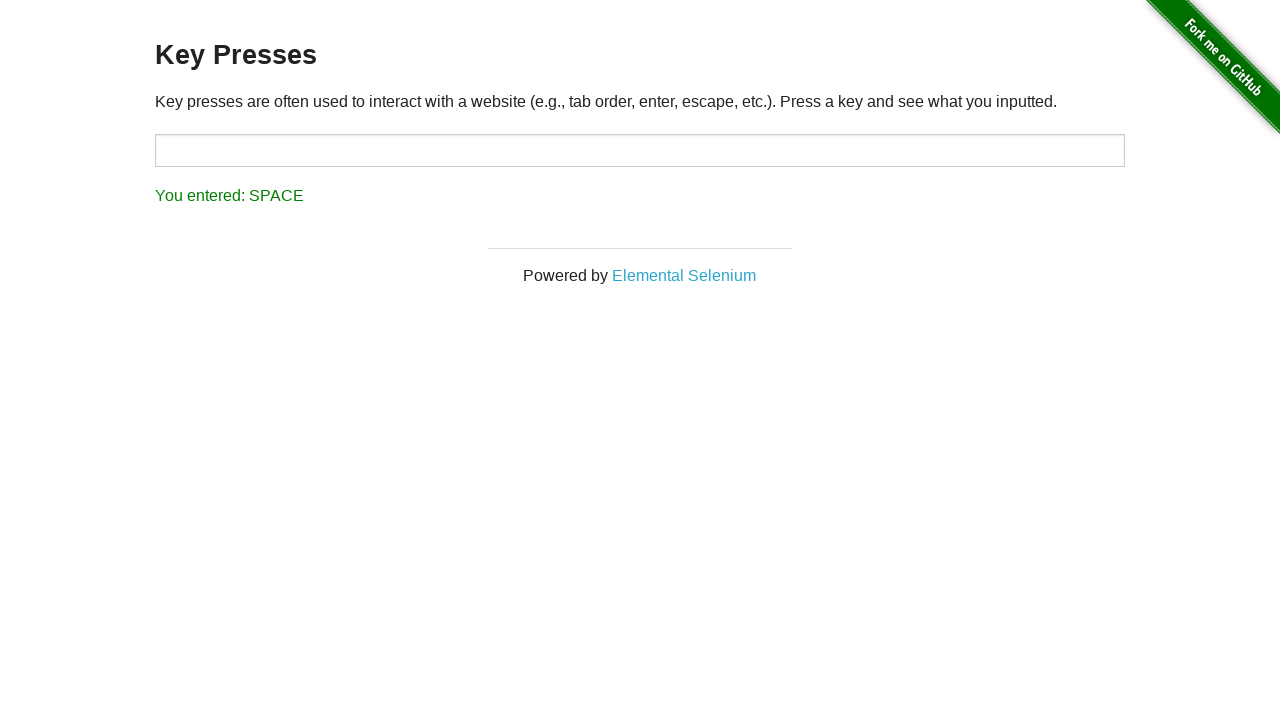

Result element loaded after SPACE key press
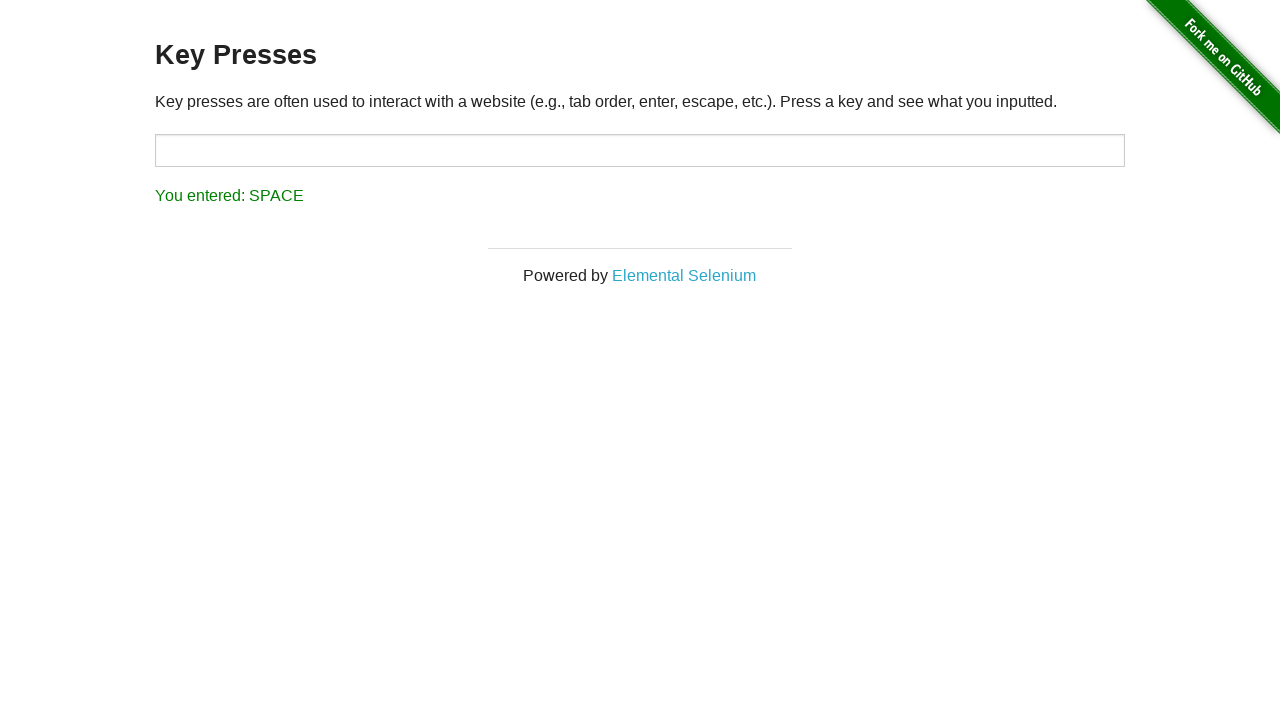

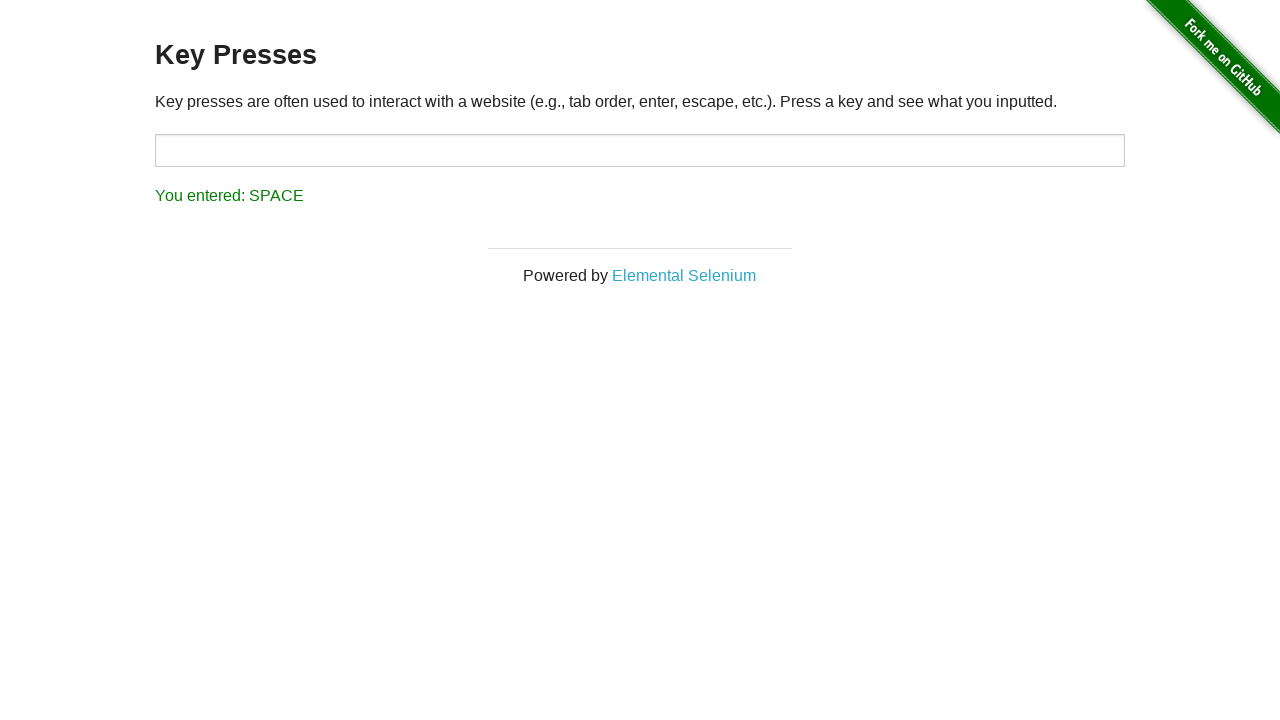